Tests the disappearing elements page by refreshing 10 times and checking if the Gallery button (5th list item) is present or missing after each refresh, demonstrating element visibility variability.

Starting URL: http://the-internet.herokuapp.com/disappearing_elements

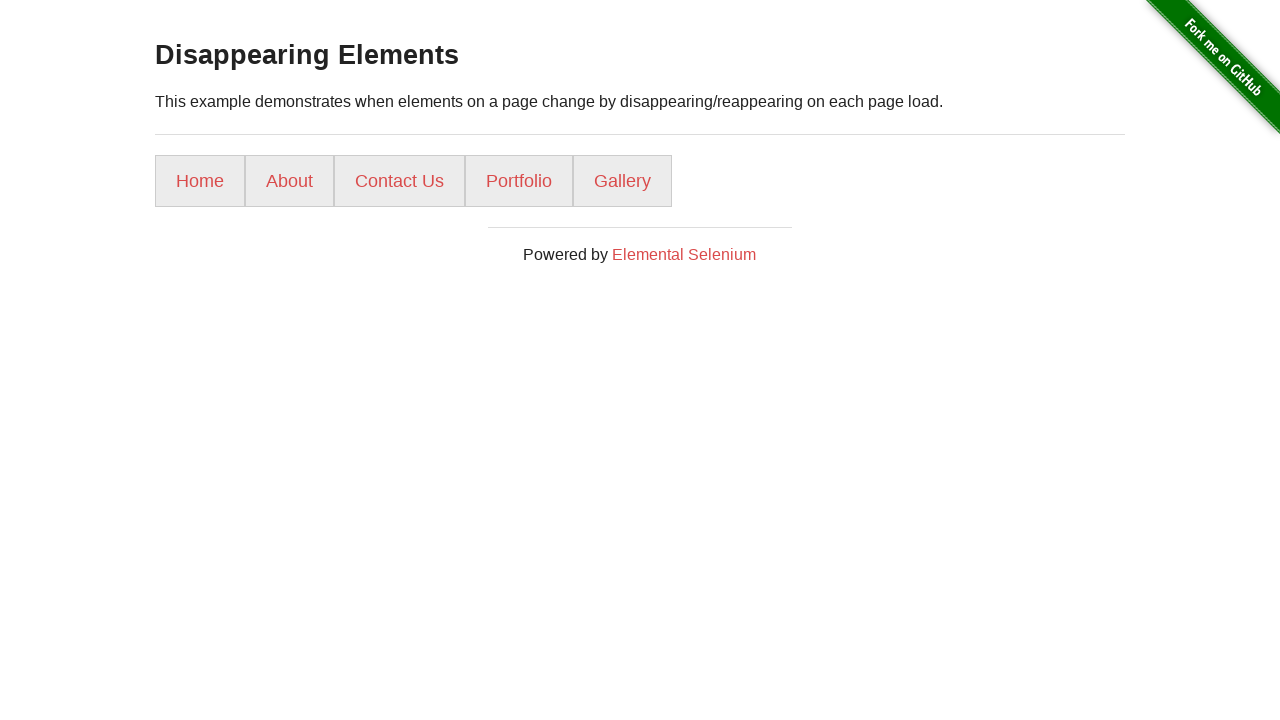

Reloaded page (iteration 1/10)
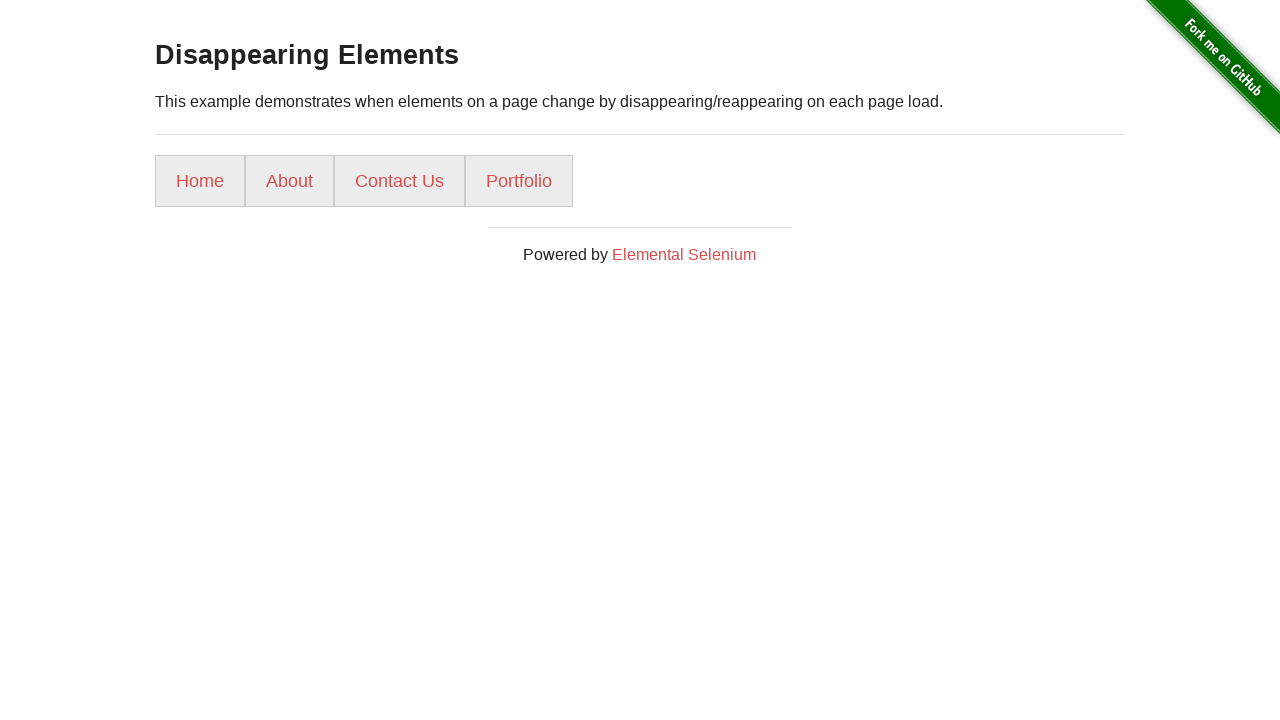

Located Gallery button (5th list item) in DOM
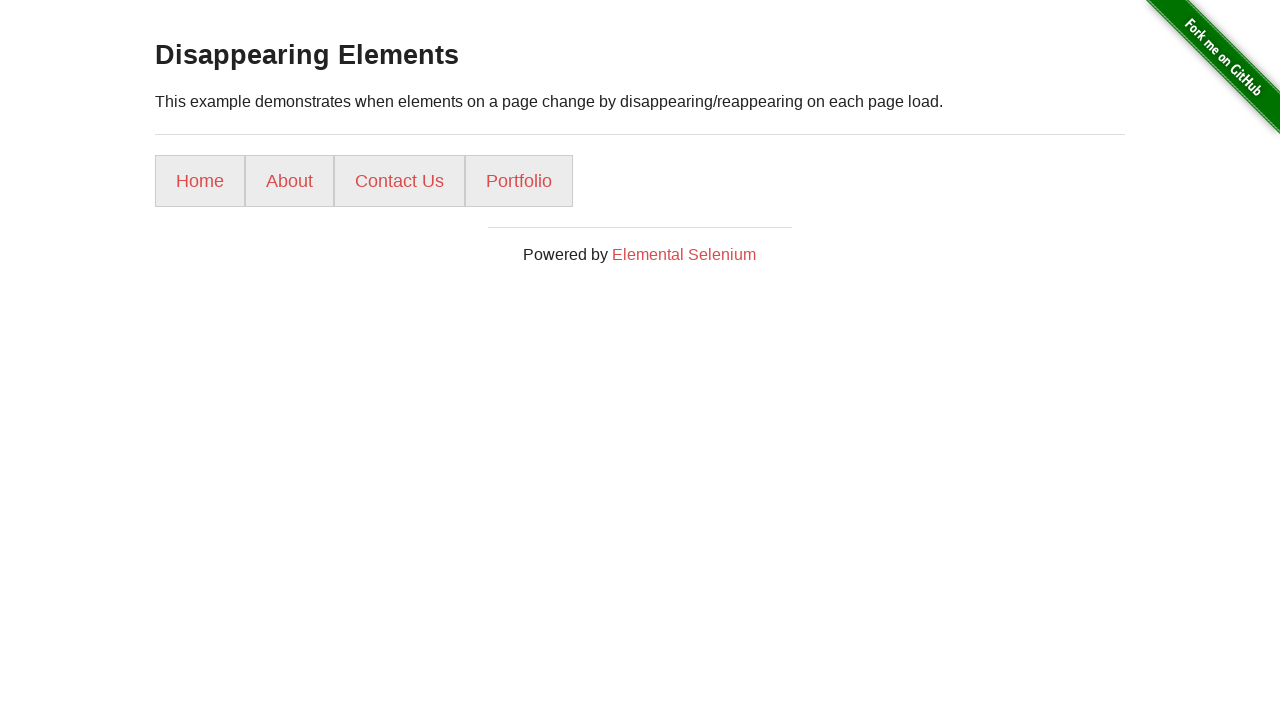

Gallery button is missing from DOM
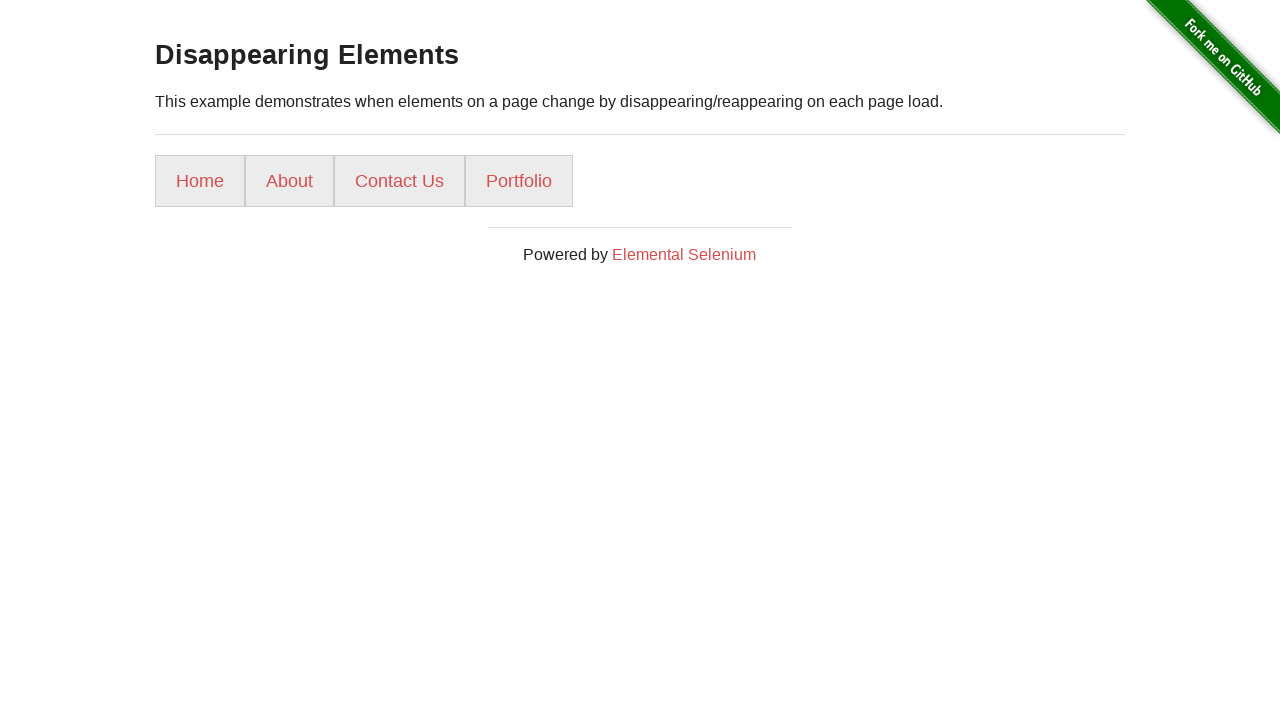

Reloaded page (iteration 2/10)
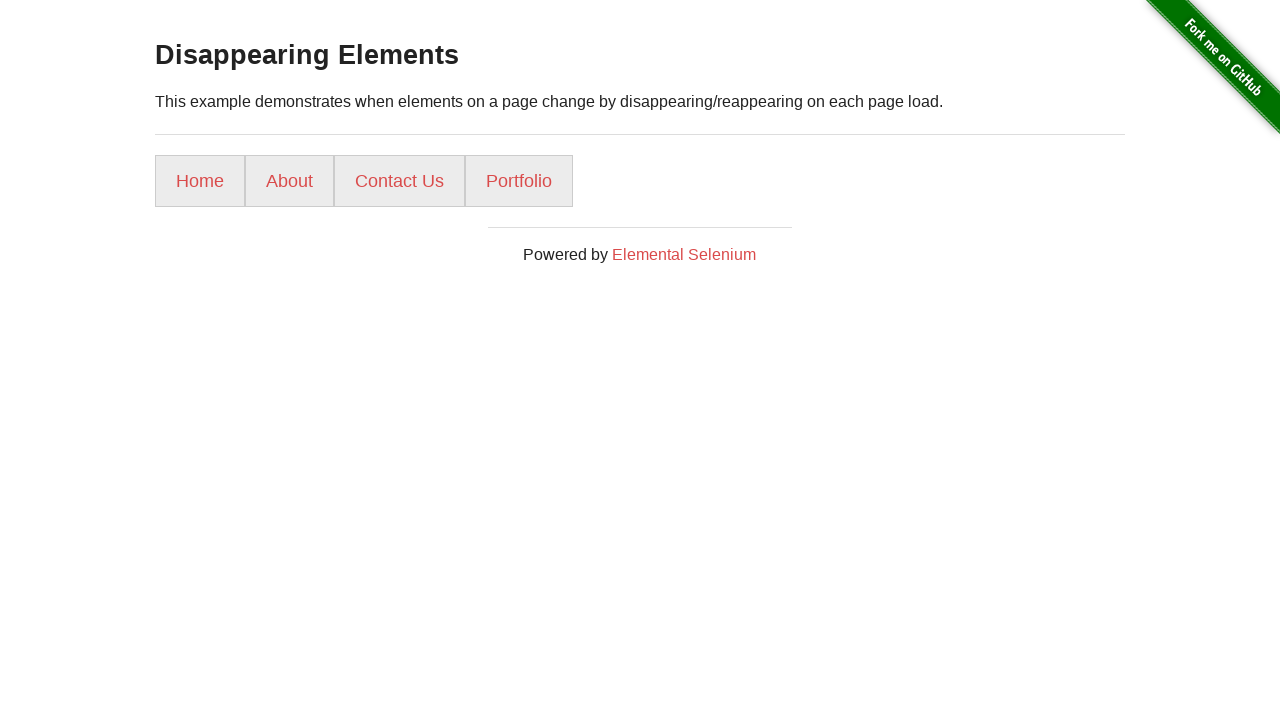

Located Gallery button (5th list item) in DOM
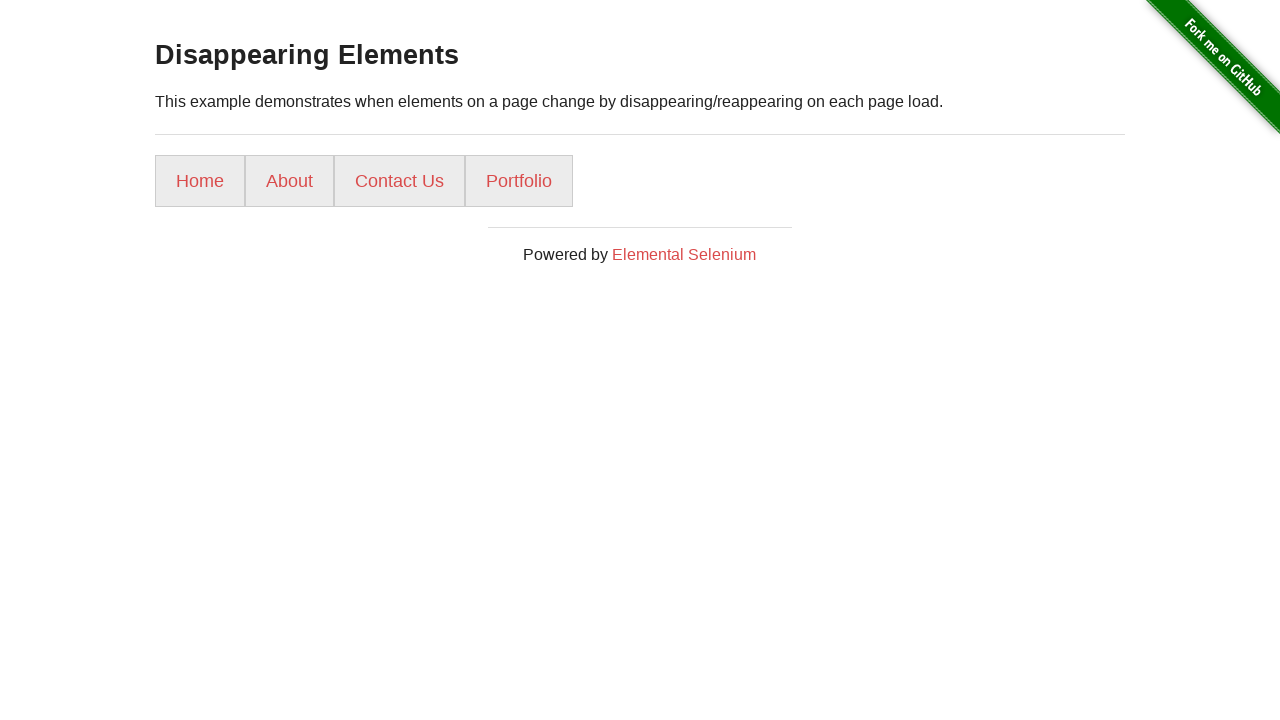

Gallery button is missing from DOM
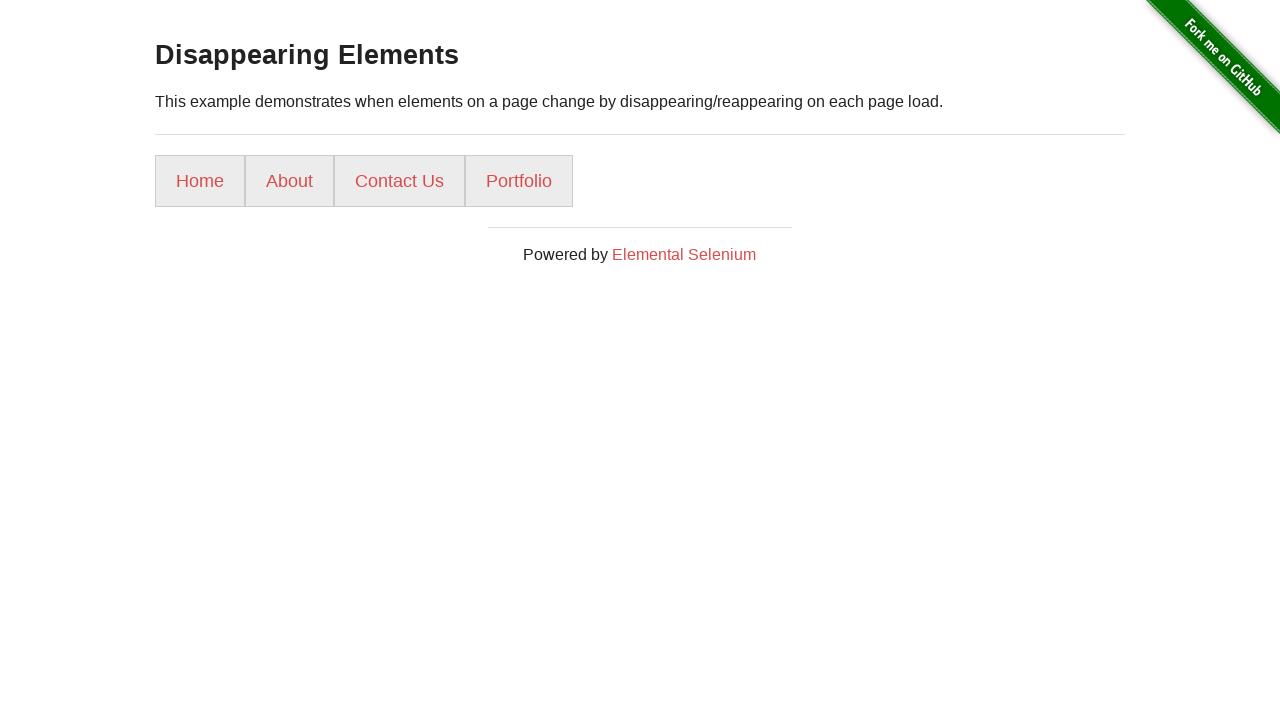

Reloaded page (iteration 3/10)
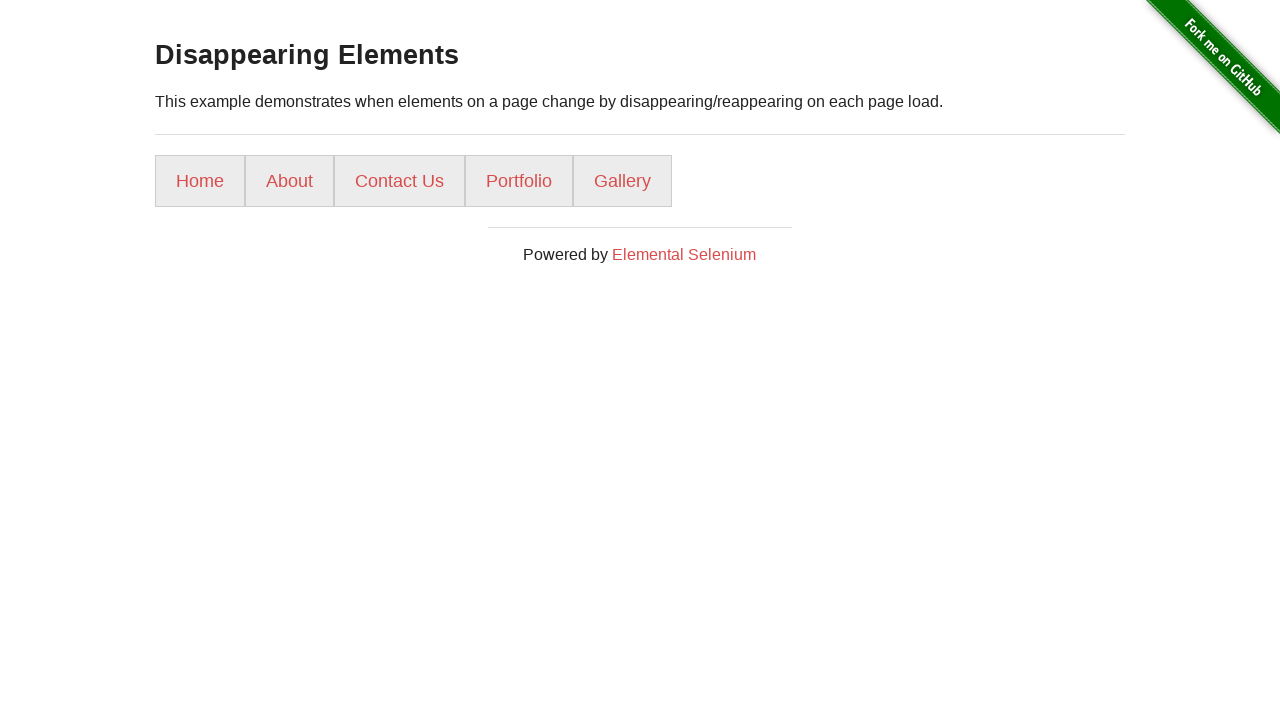

Located Gallery button (5th list item) in DOM
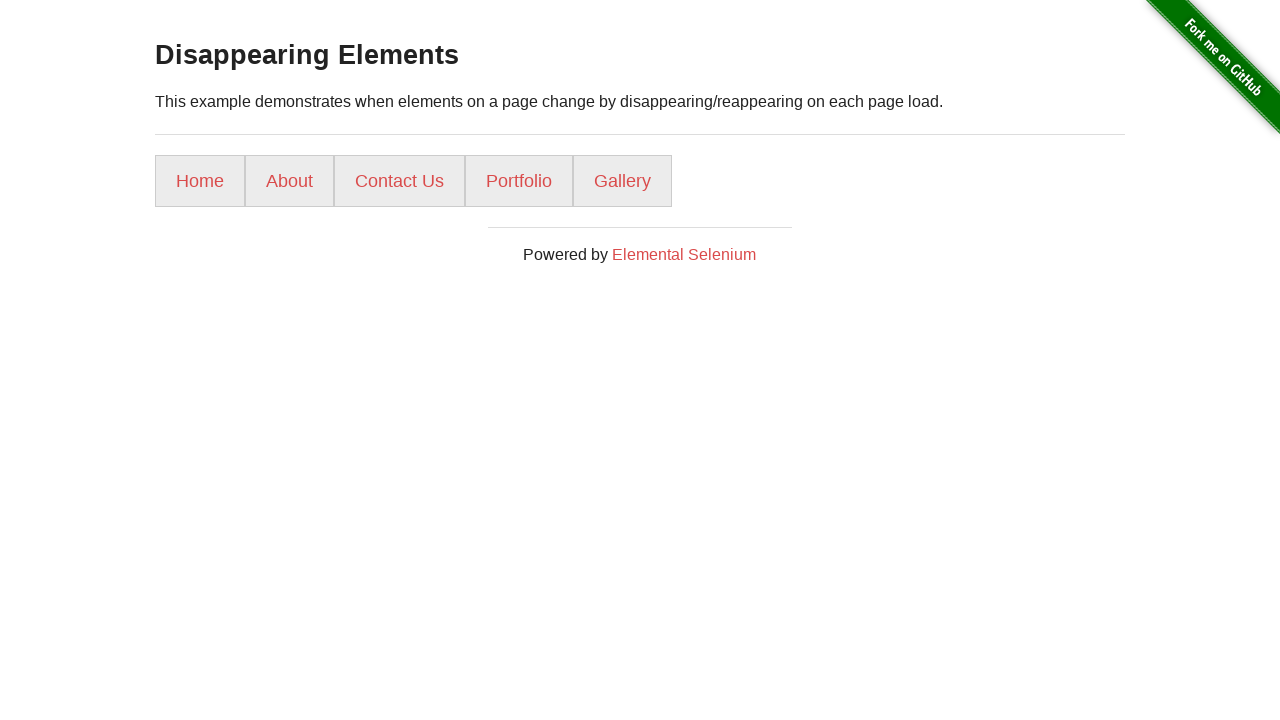

Gallery button is present and visible
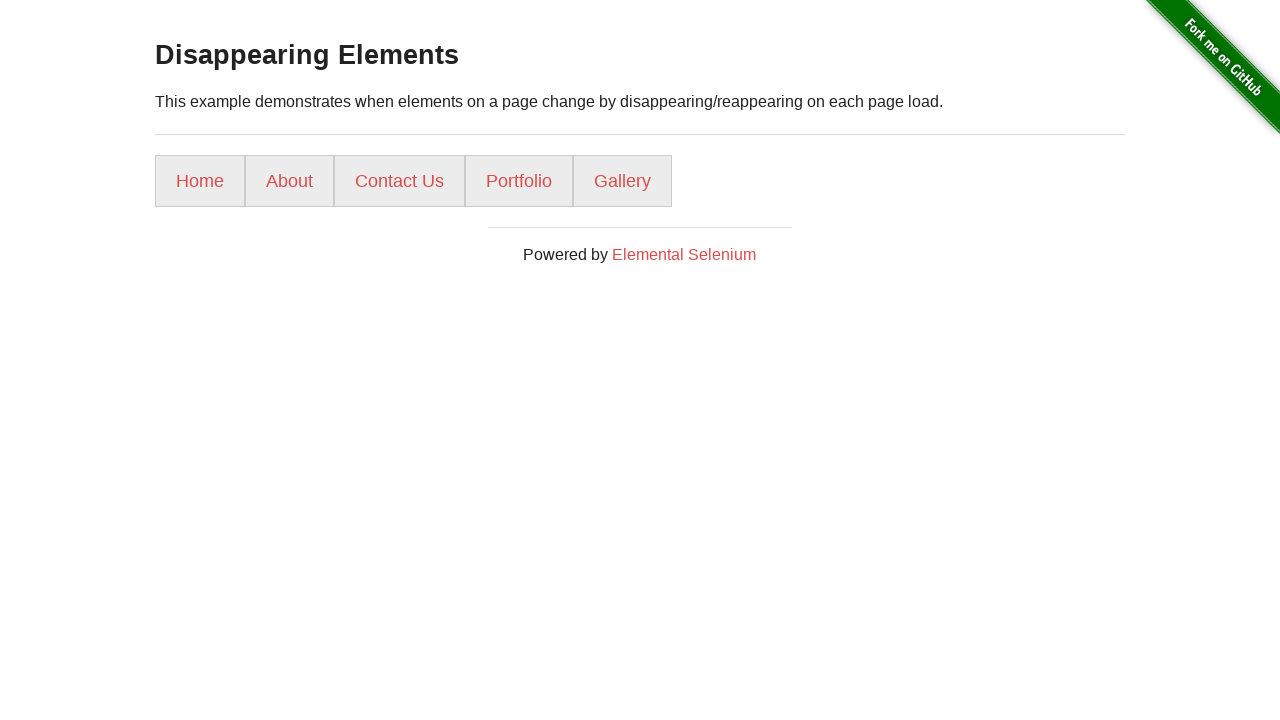

Reloaded page (iteration 4/10)
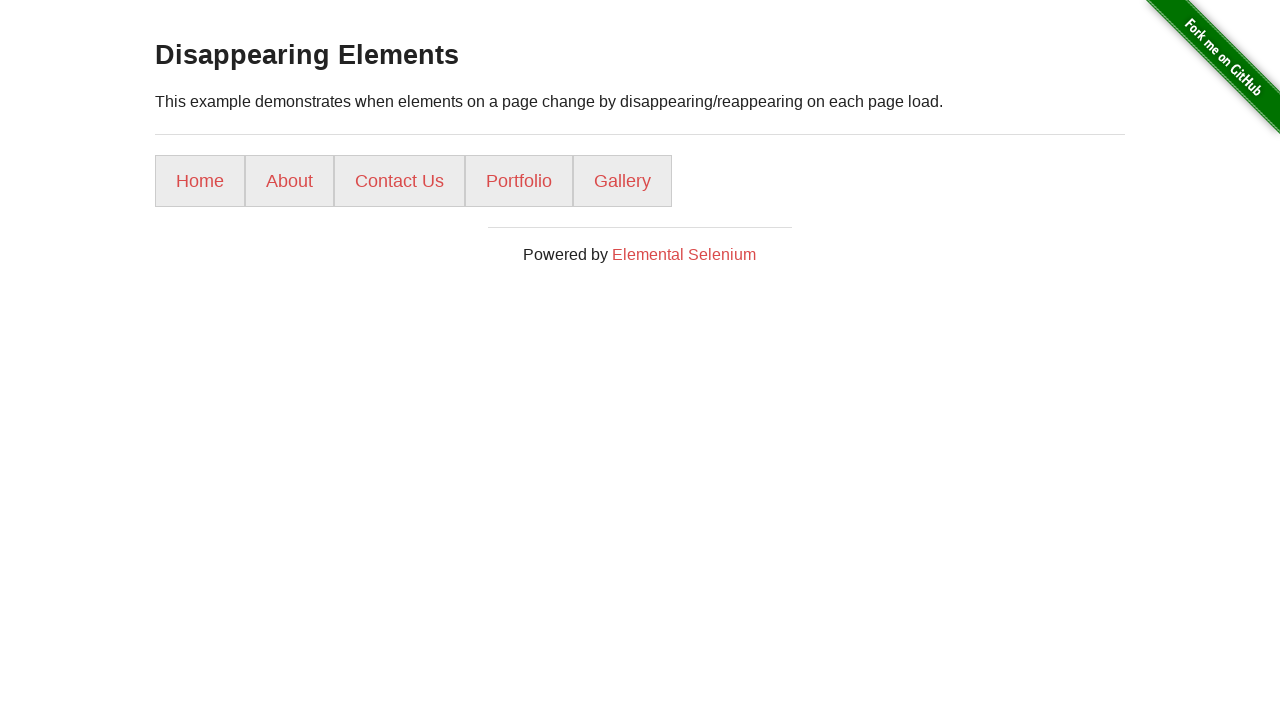

Located Gallery button (5th list item) in DOM
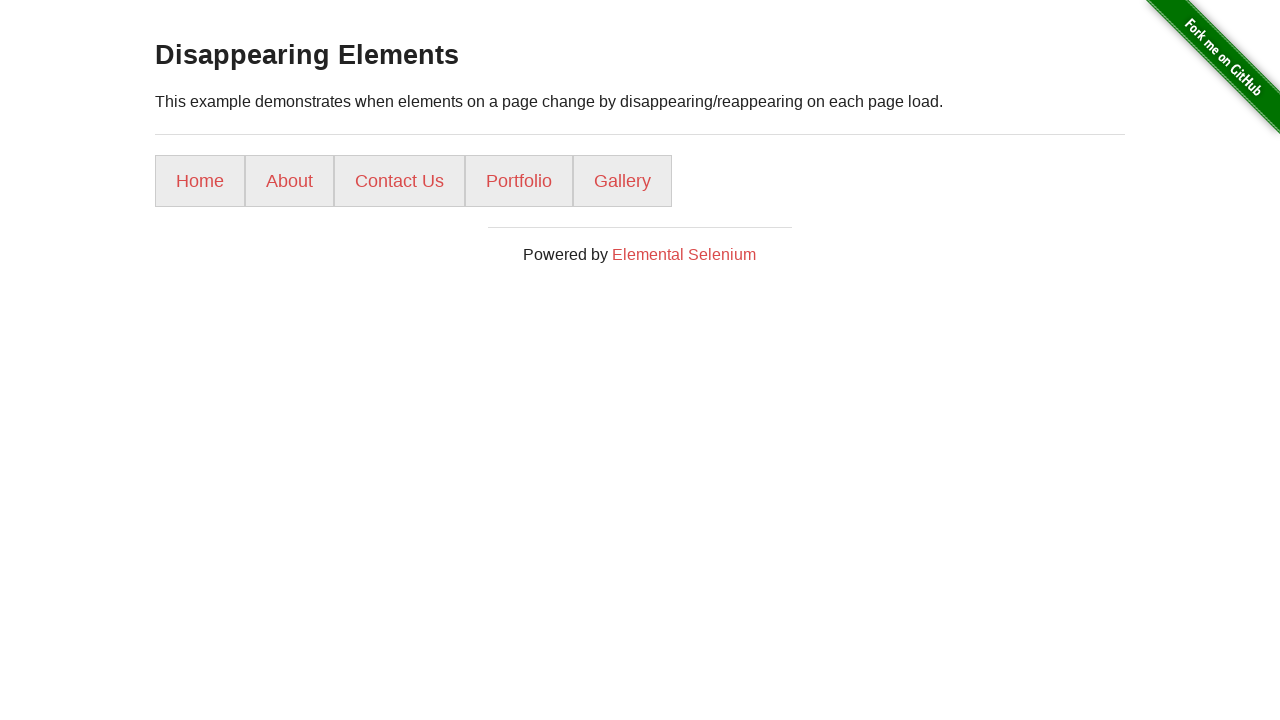

Gallery button is present and visible
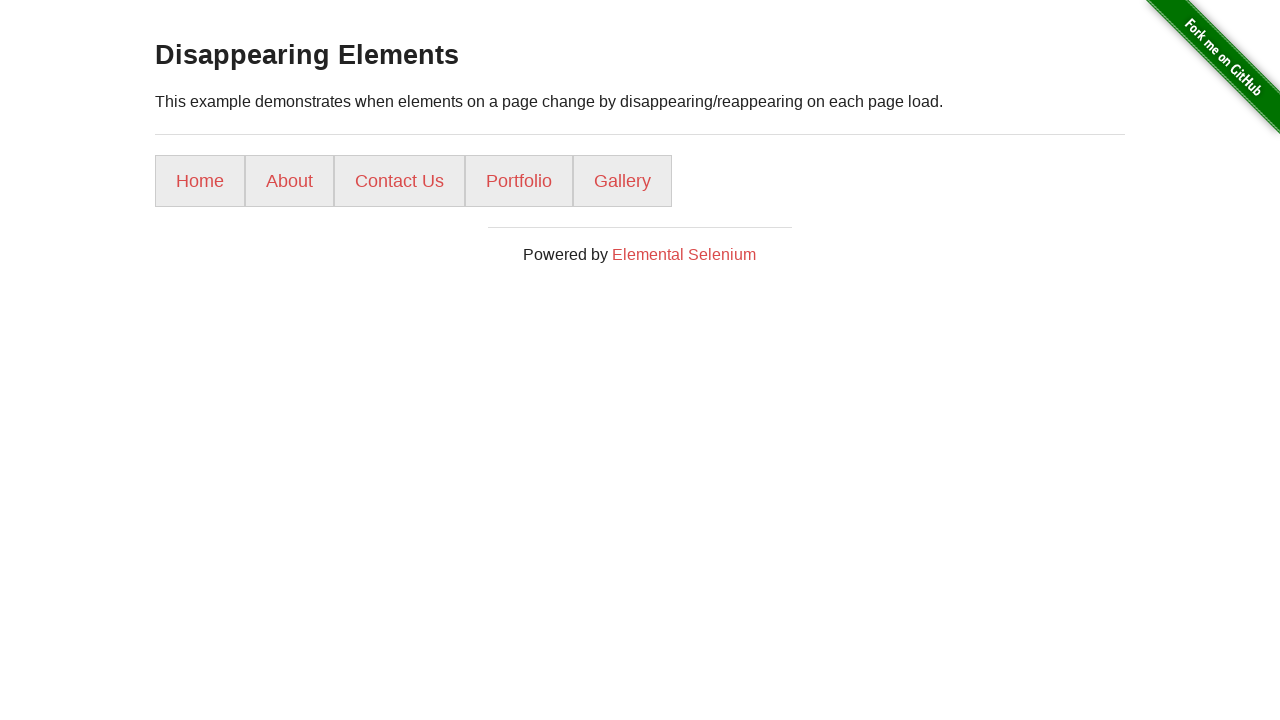

Reloaded page (iteration 5/10)
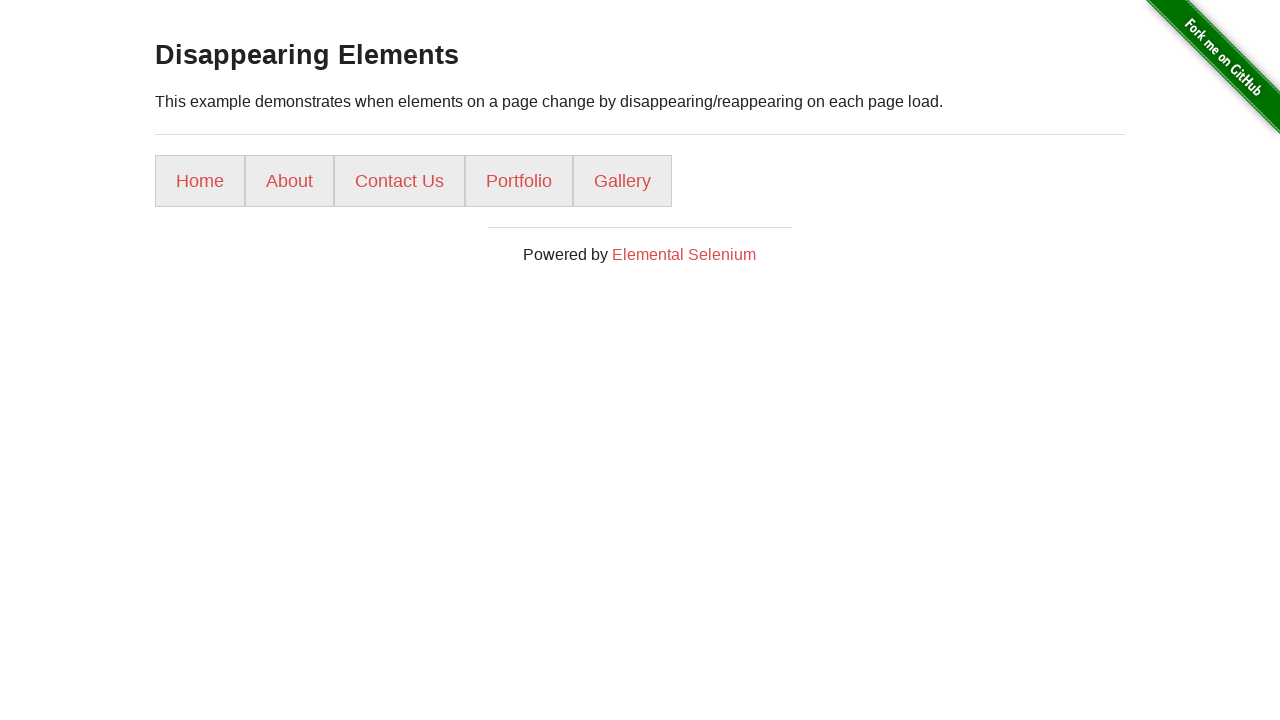

Located Gallery button (5th list item) in DOM
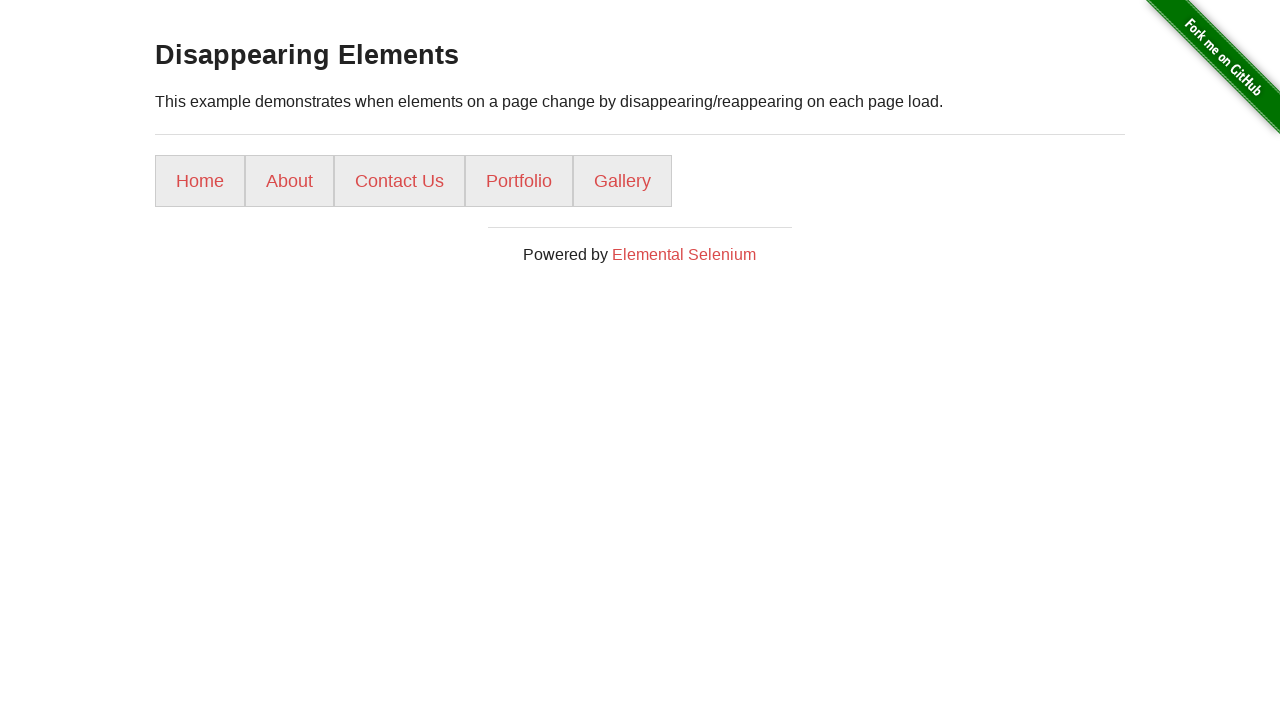

Gallery button is present and visible
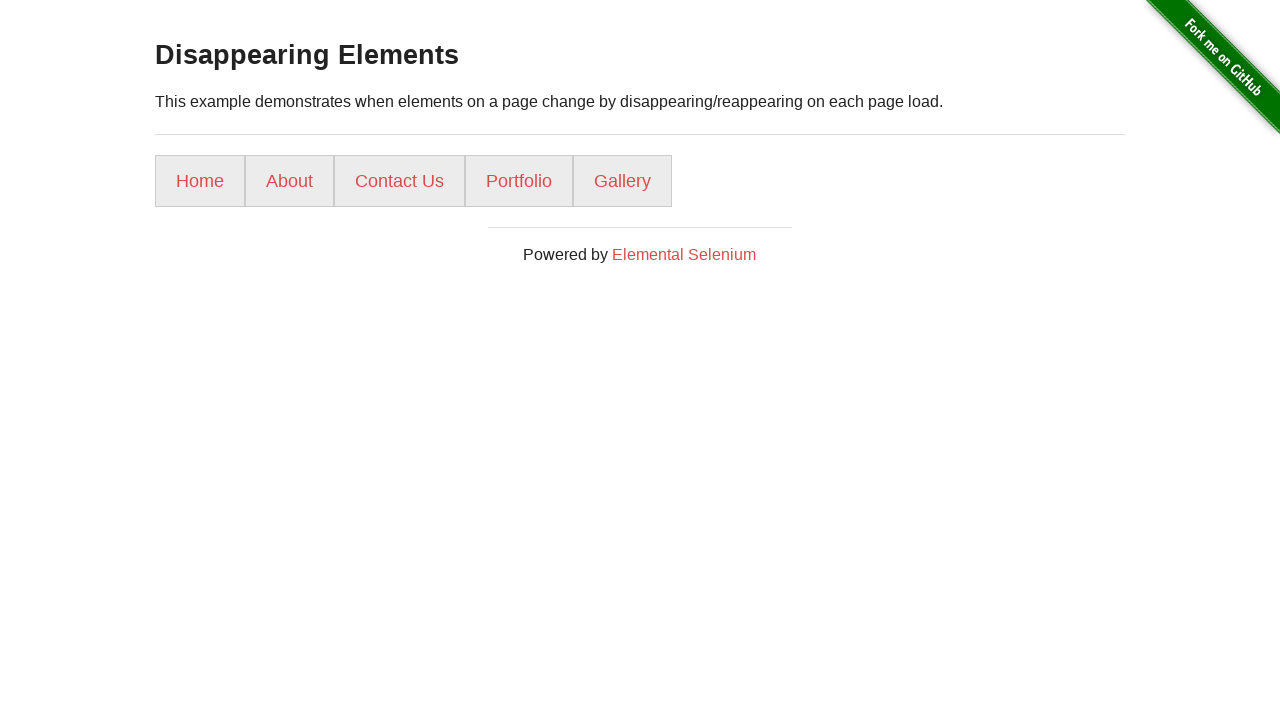

Reloaded page (iteration 6/10)
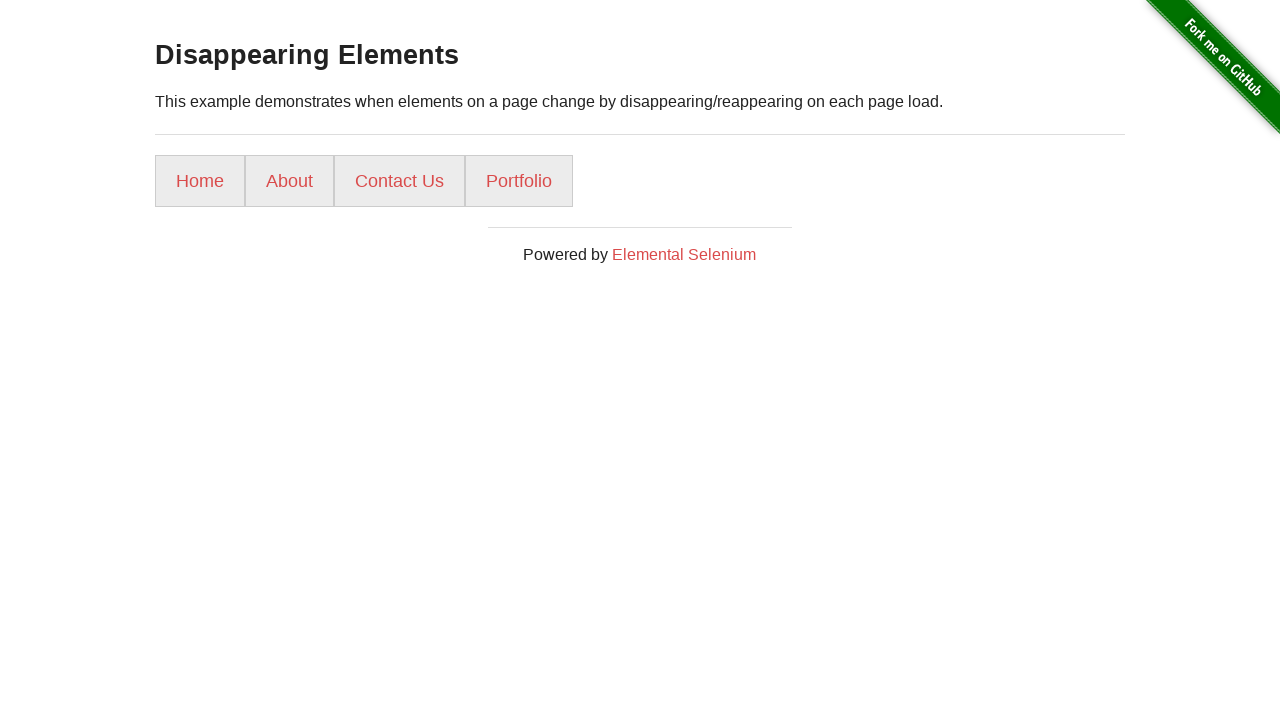

Located Gallery button (5th list item) in DOM
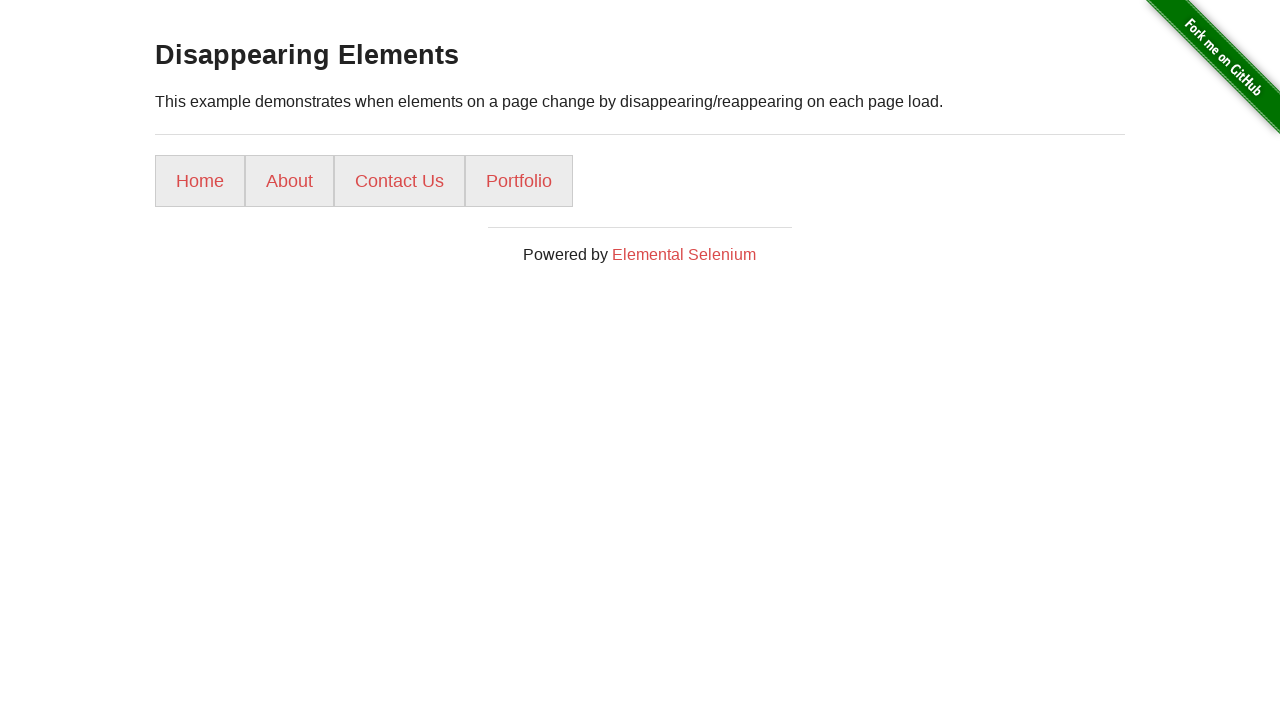

Gallery button is missing from DOM
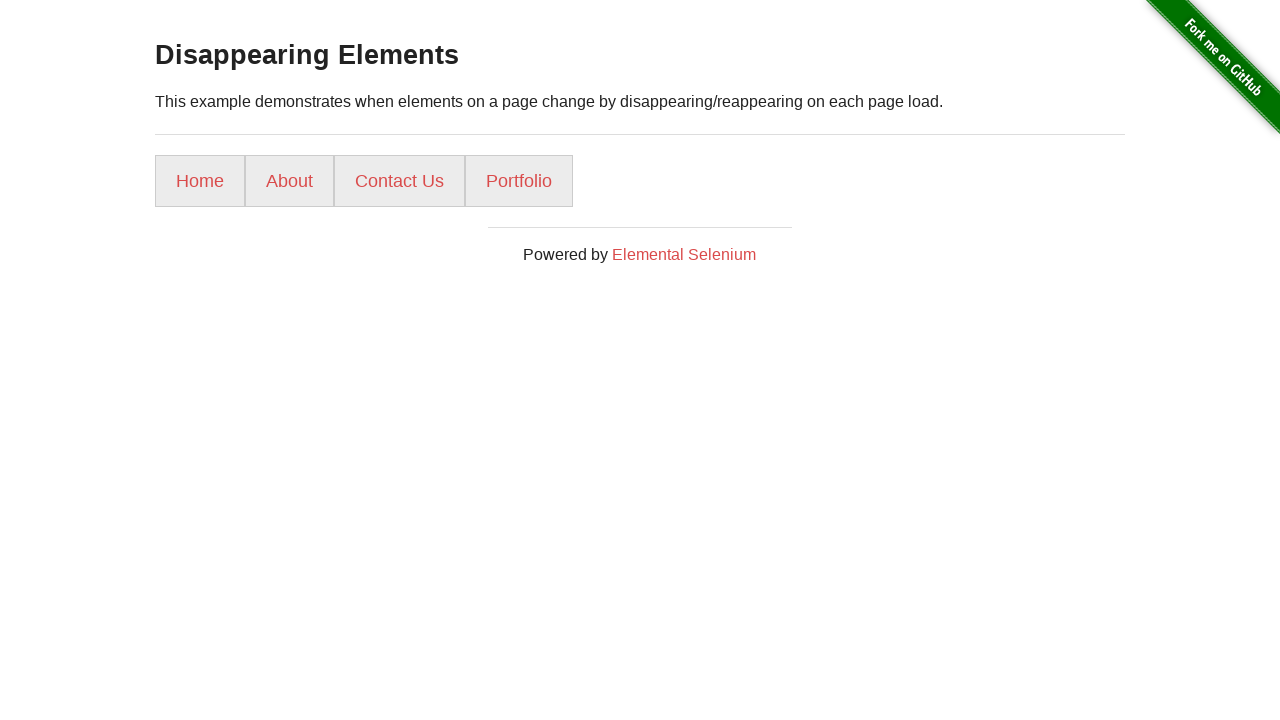

Reloaded page (iteration 7/10)
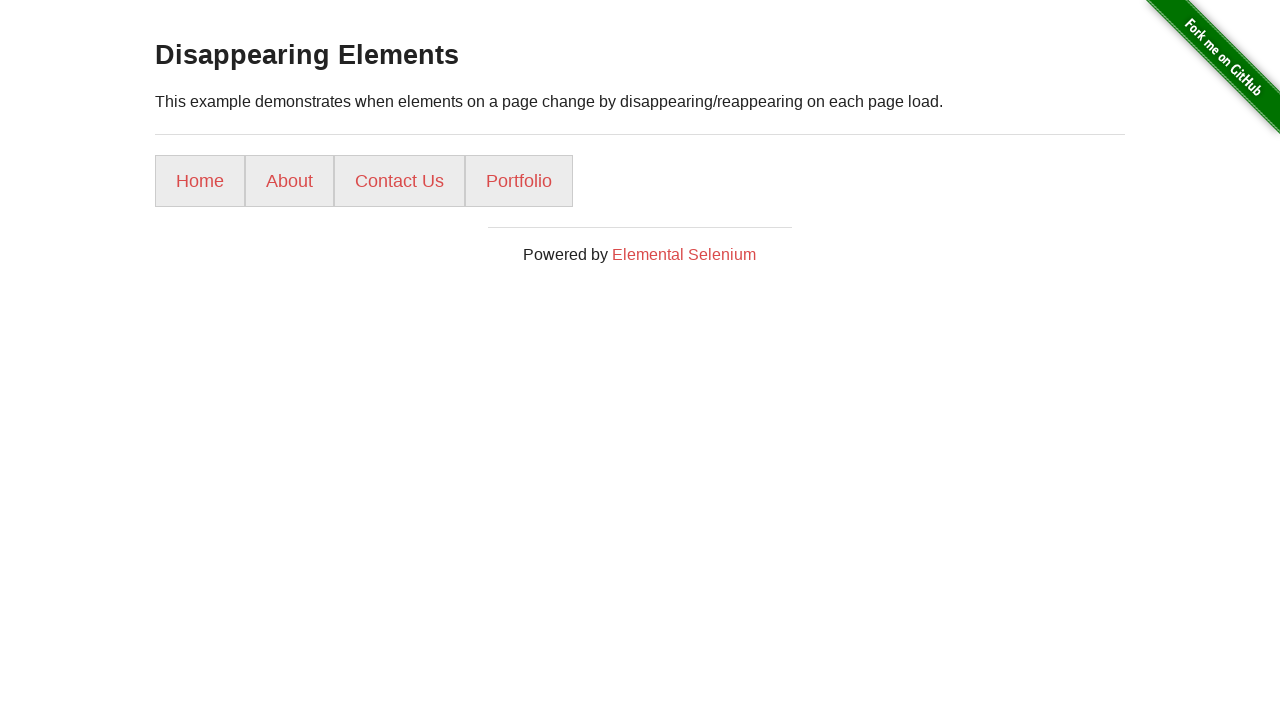

Located Gallery button (5th list item) in DOM
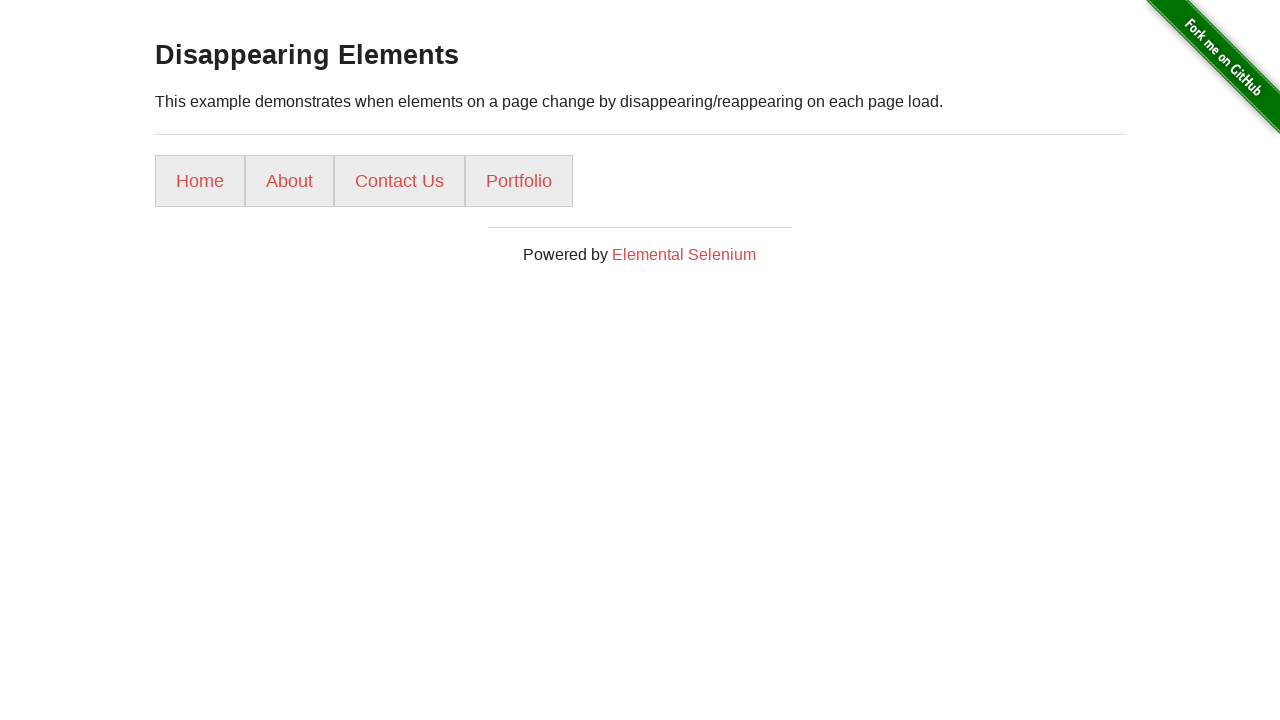

Gallery button is missing from DOM
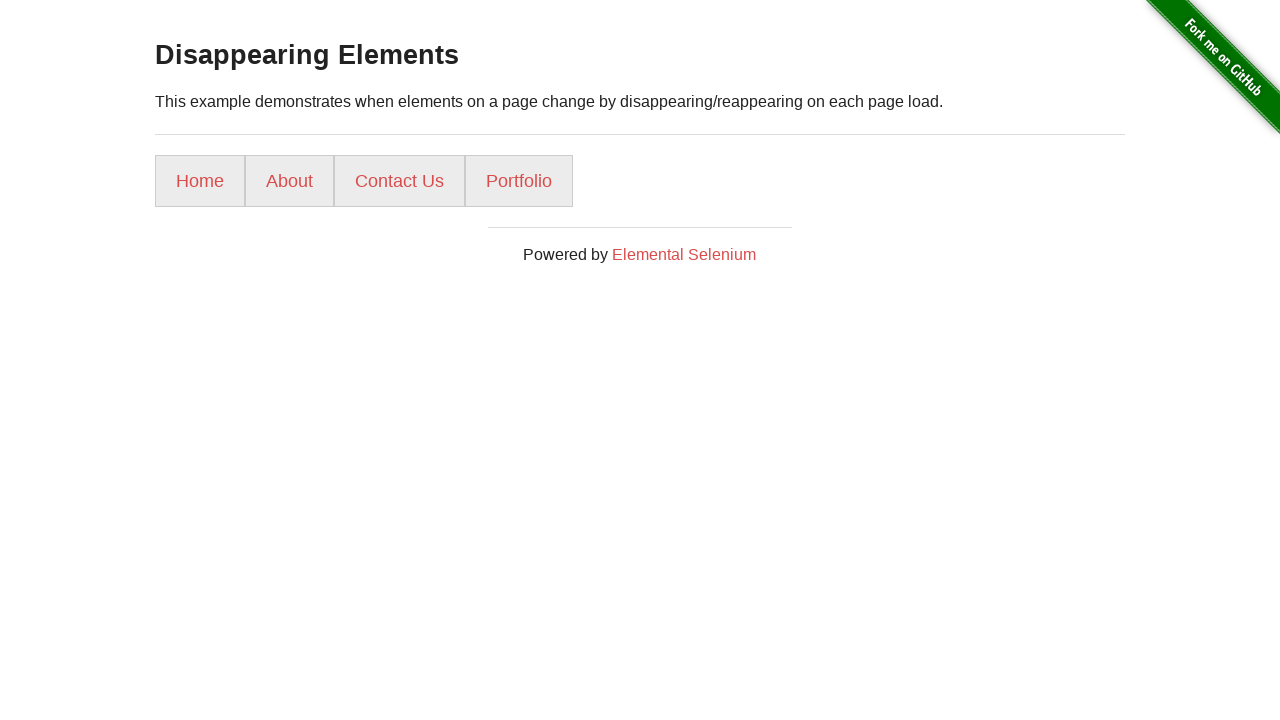

Reloaded page (iteration 8/10)
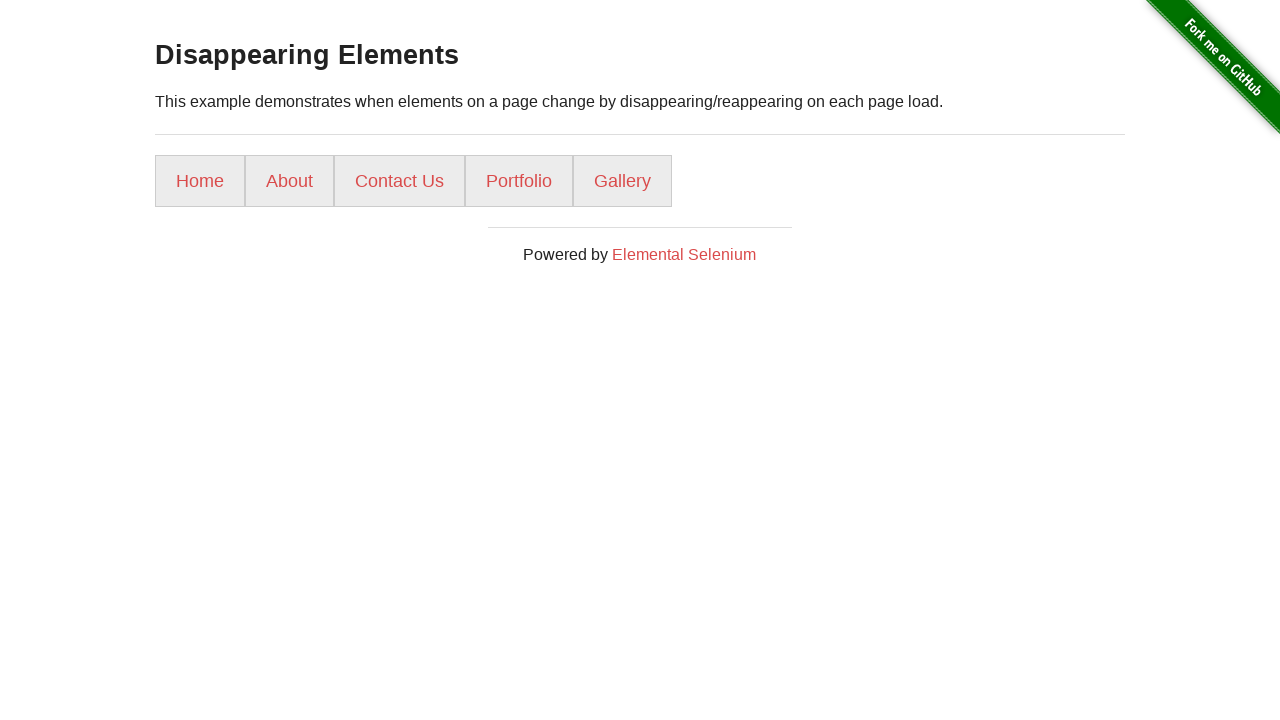

Located Gallery button (5th list item) in DOM
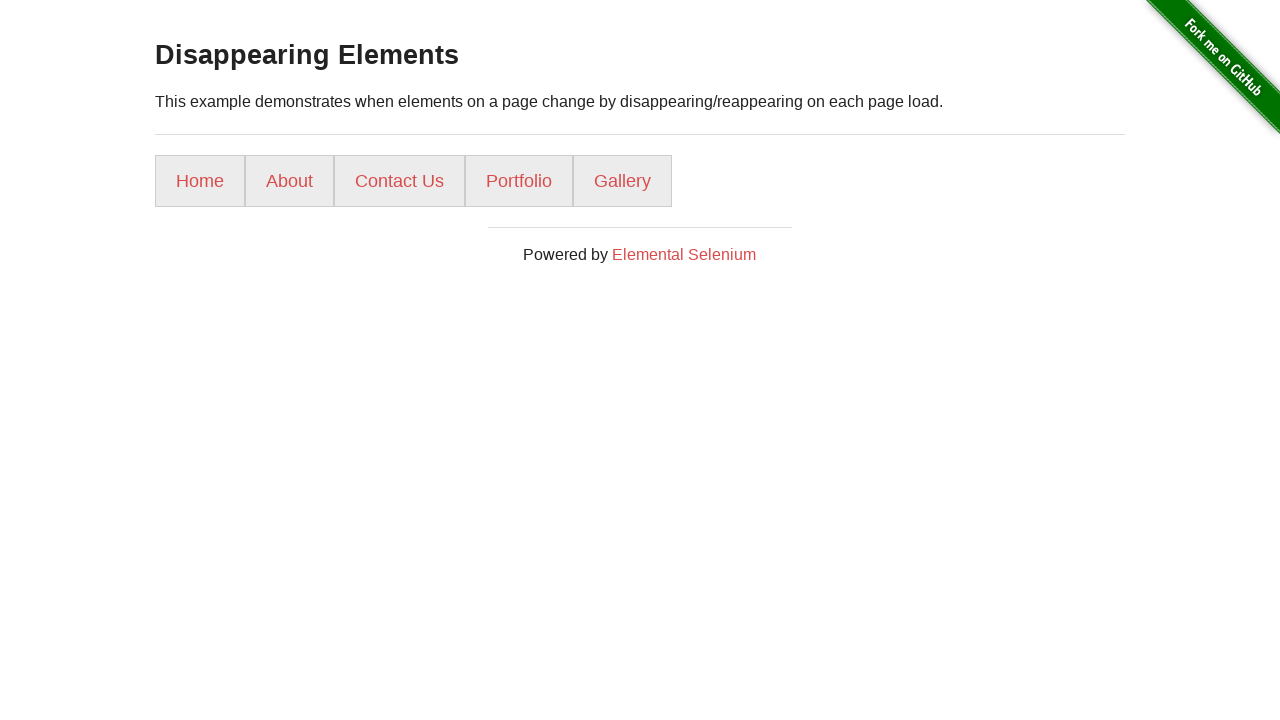

Gallery button is present and visible
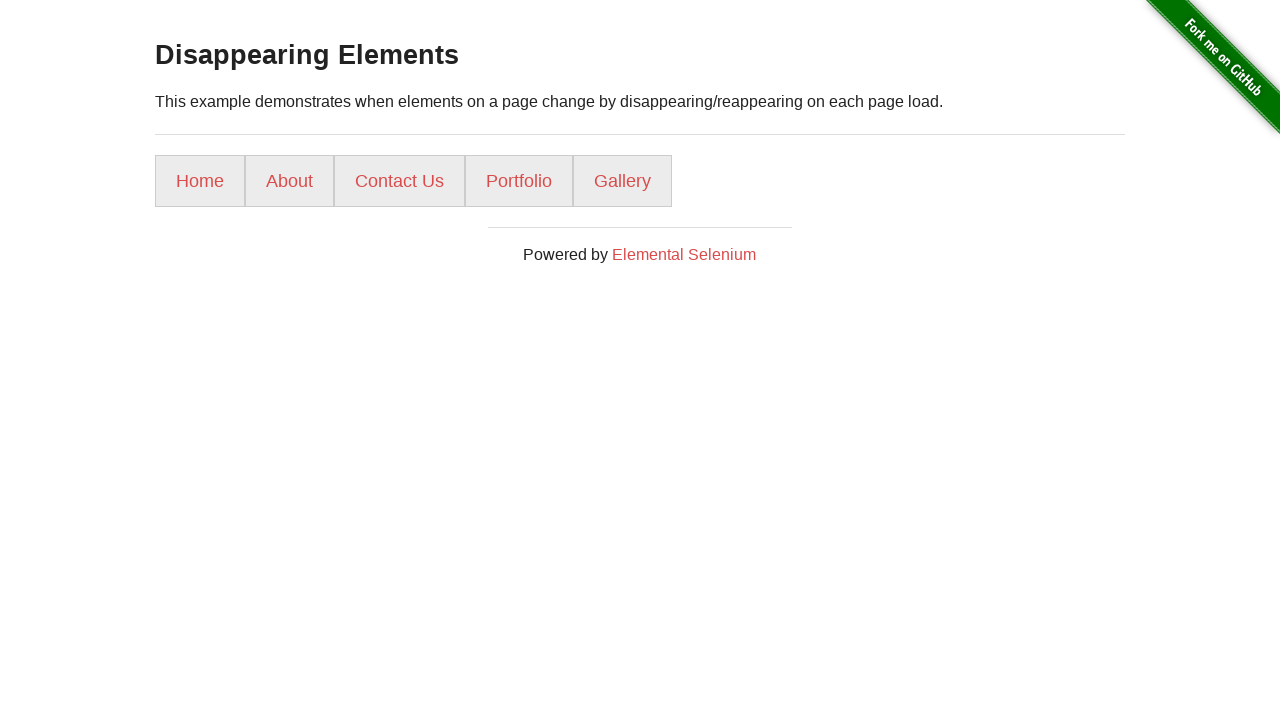

Reloaded page (iteration 9/10)
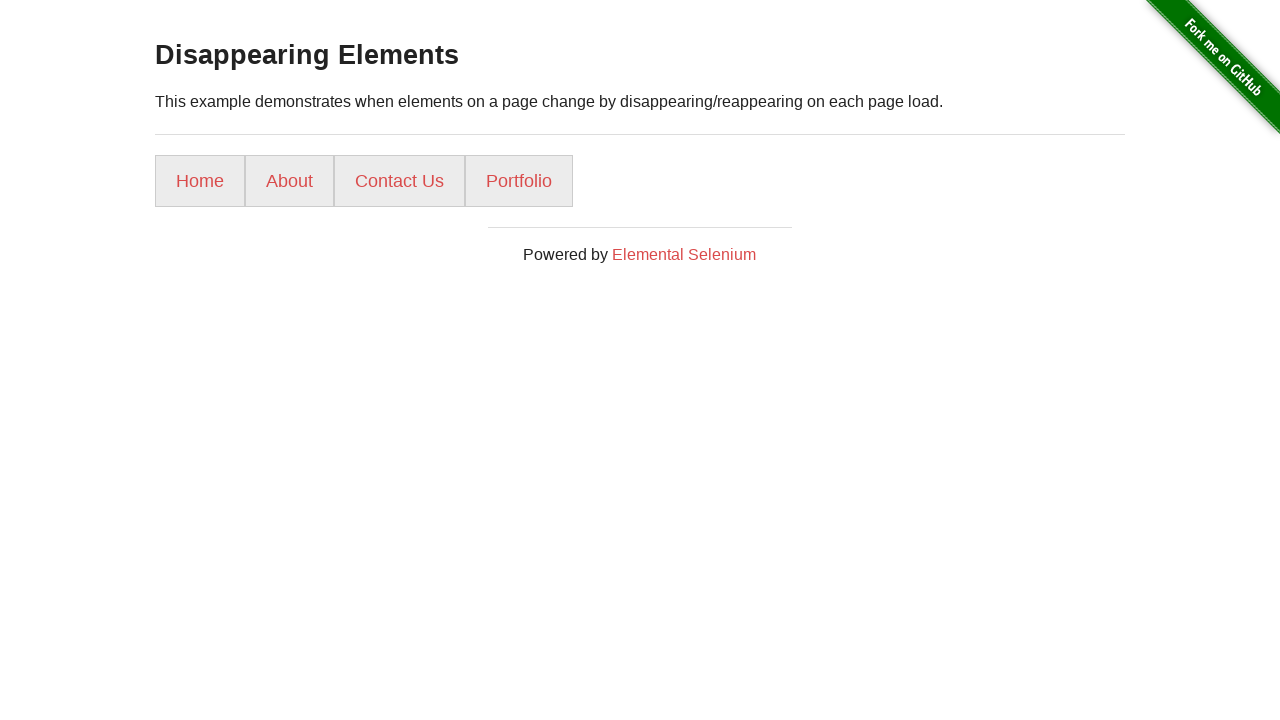

Located Gallery button (5th list item) in DOM
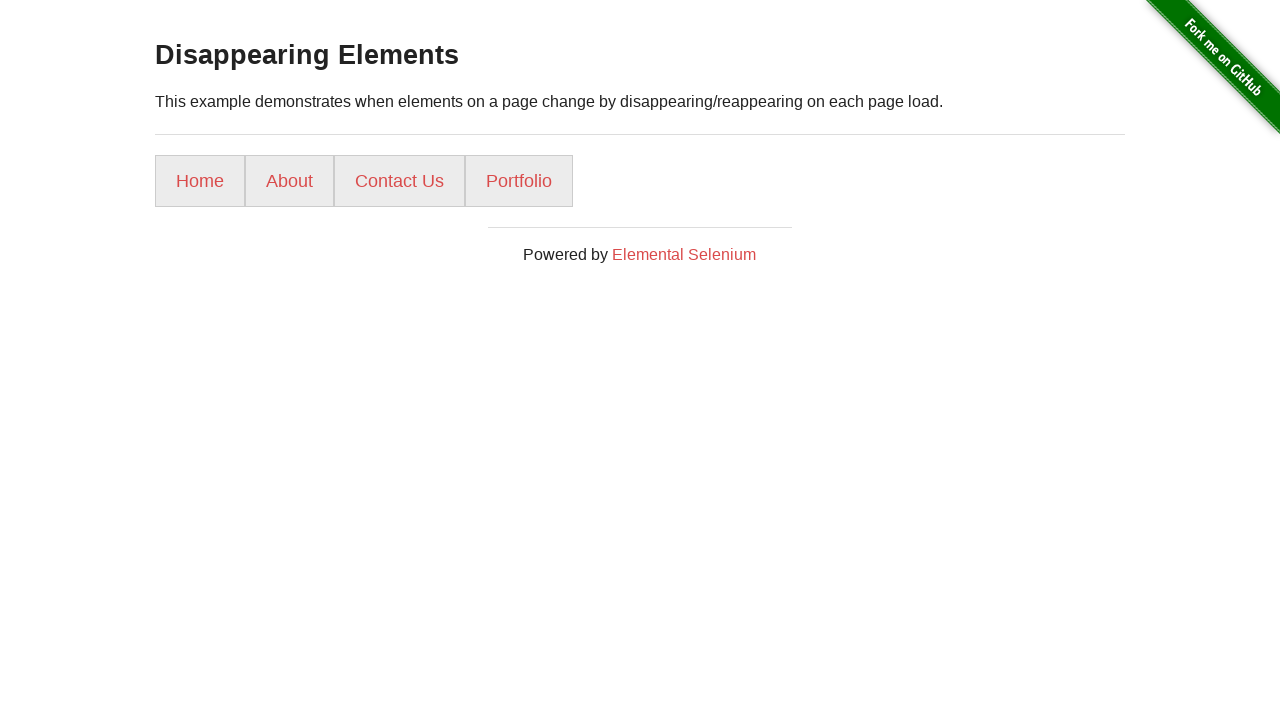

Gallery button is missing from DOM
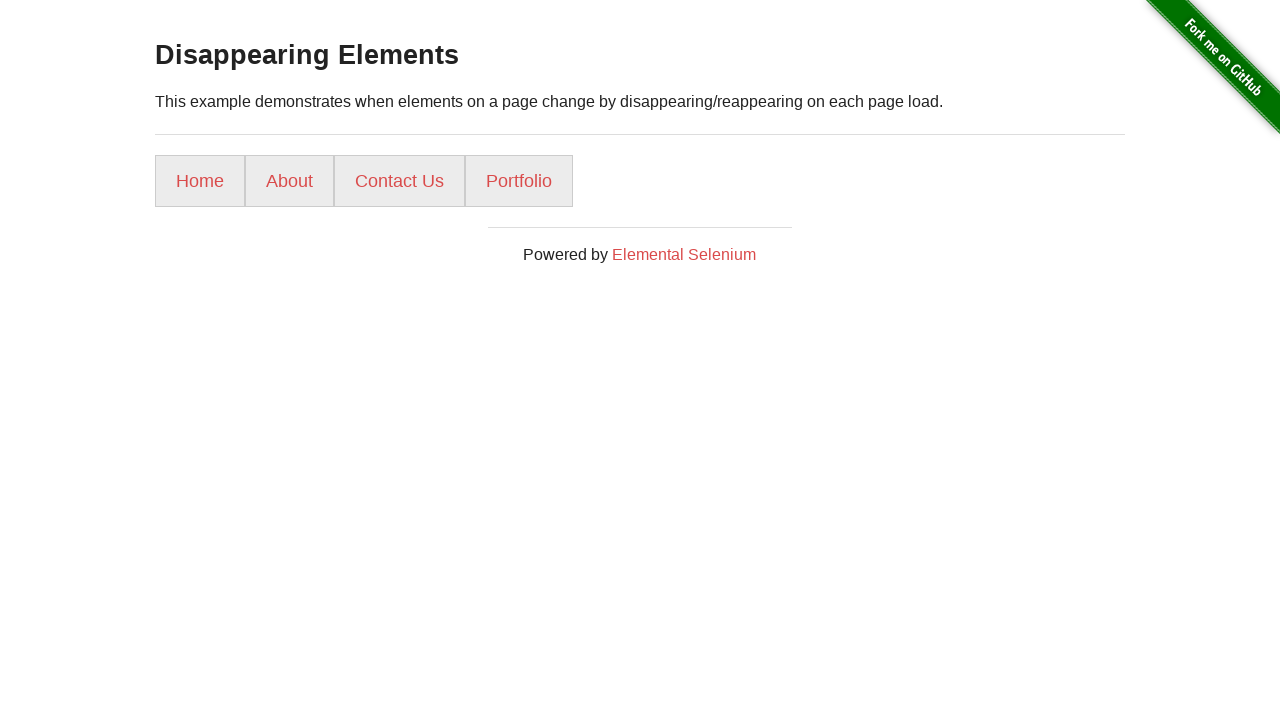

Reloaded page (iteration 10/10)
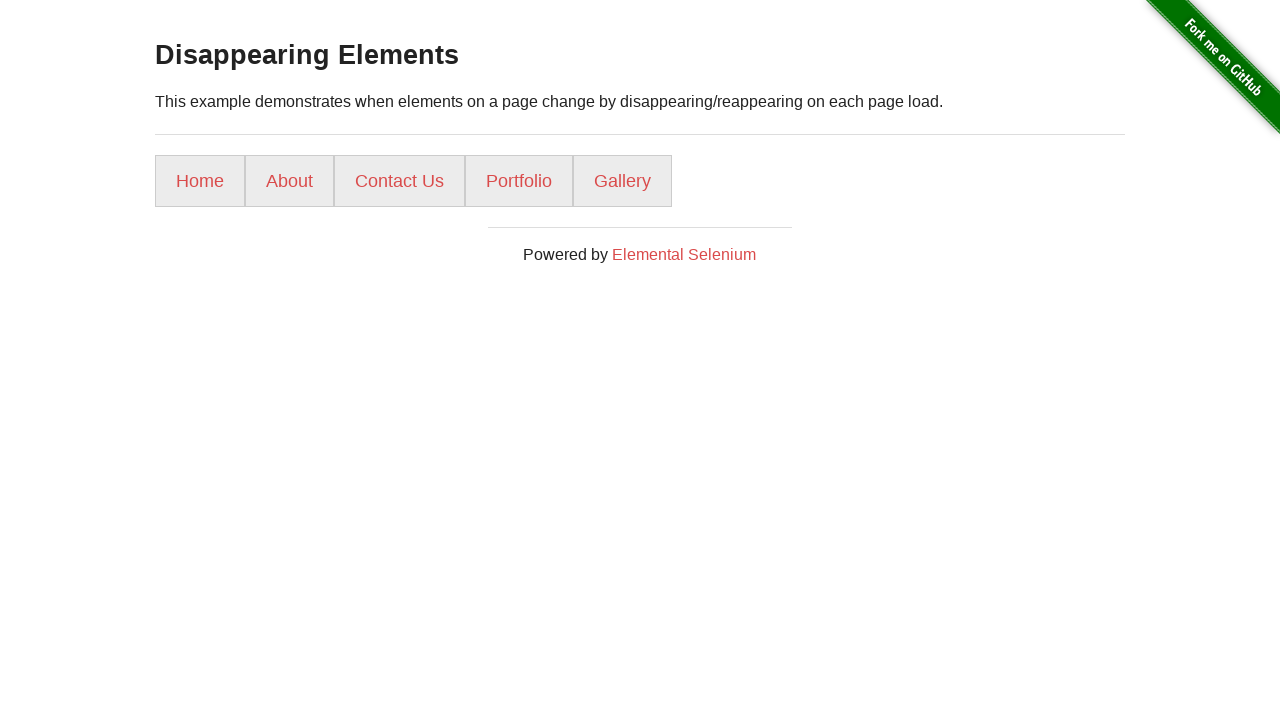

Located Gallery button (5th list item) in DOM
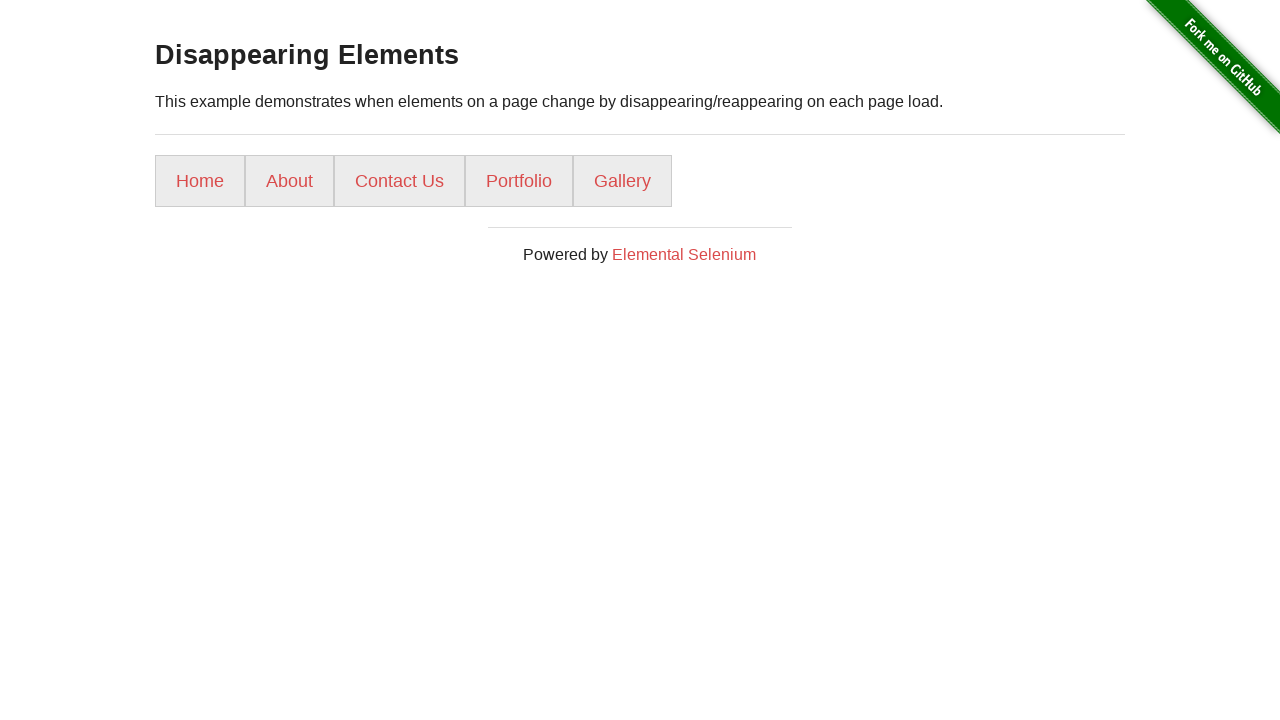

Gallery button is present and visible
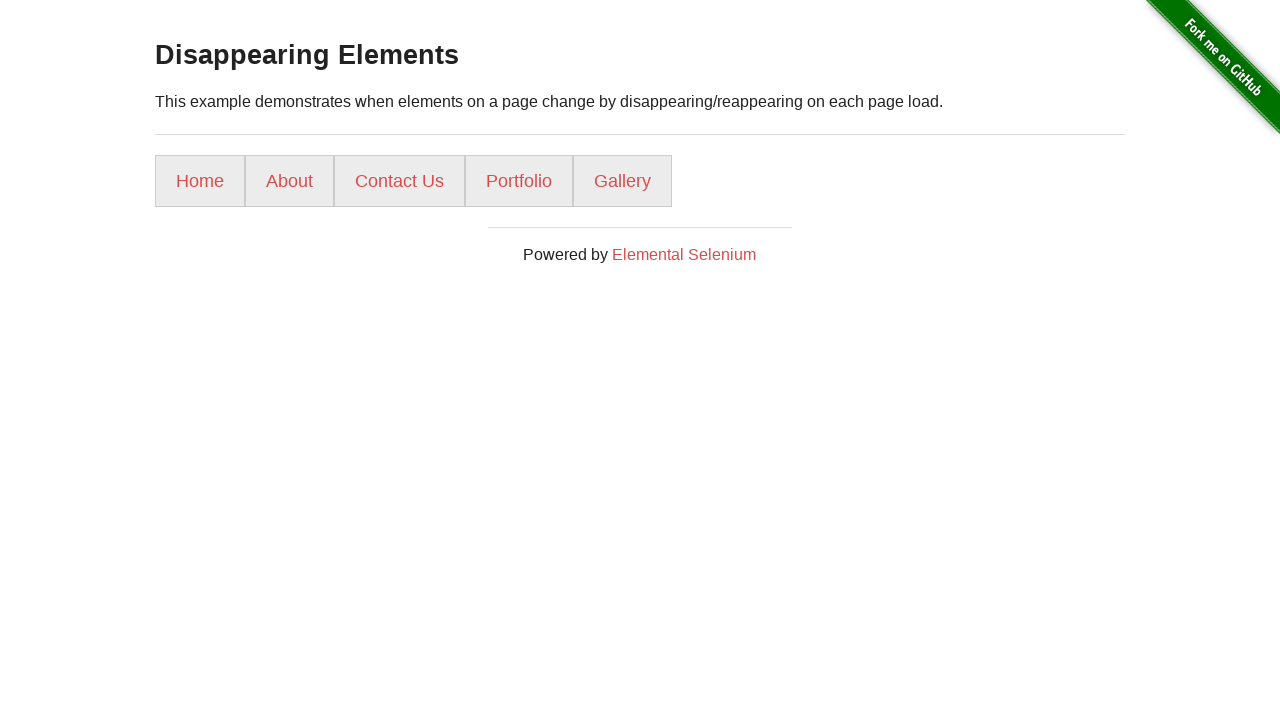

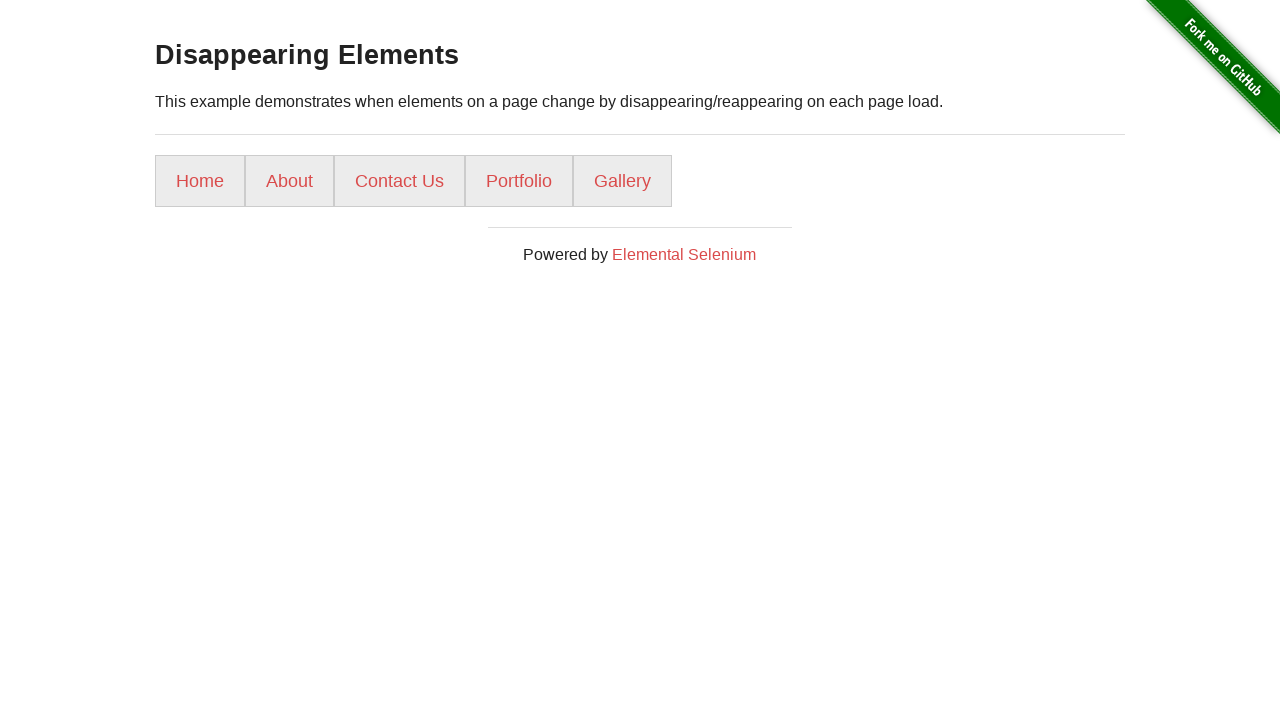